Tests basic browser navigation methods including maximize window, navigate back, forward, and refresh, then navigates to a different page on the same site.

Starting URL: https://www.w3schools.com

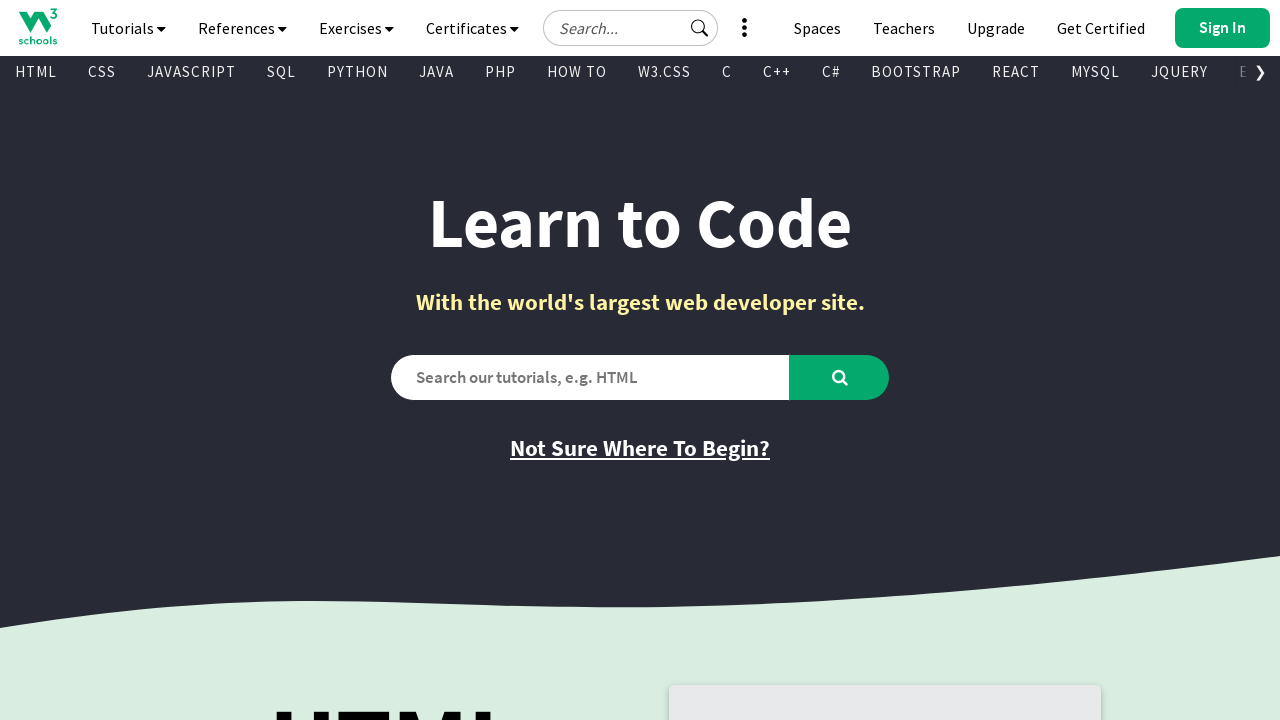

Set viewport to 1920x1080 to maximize window
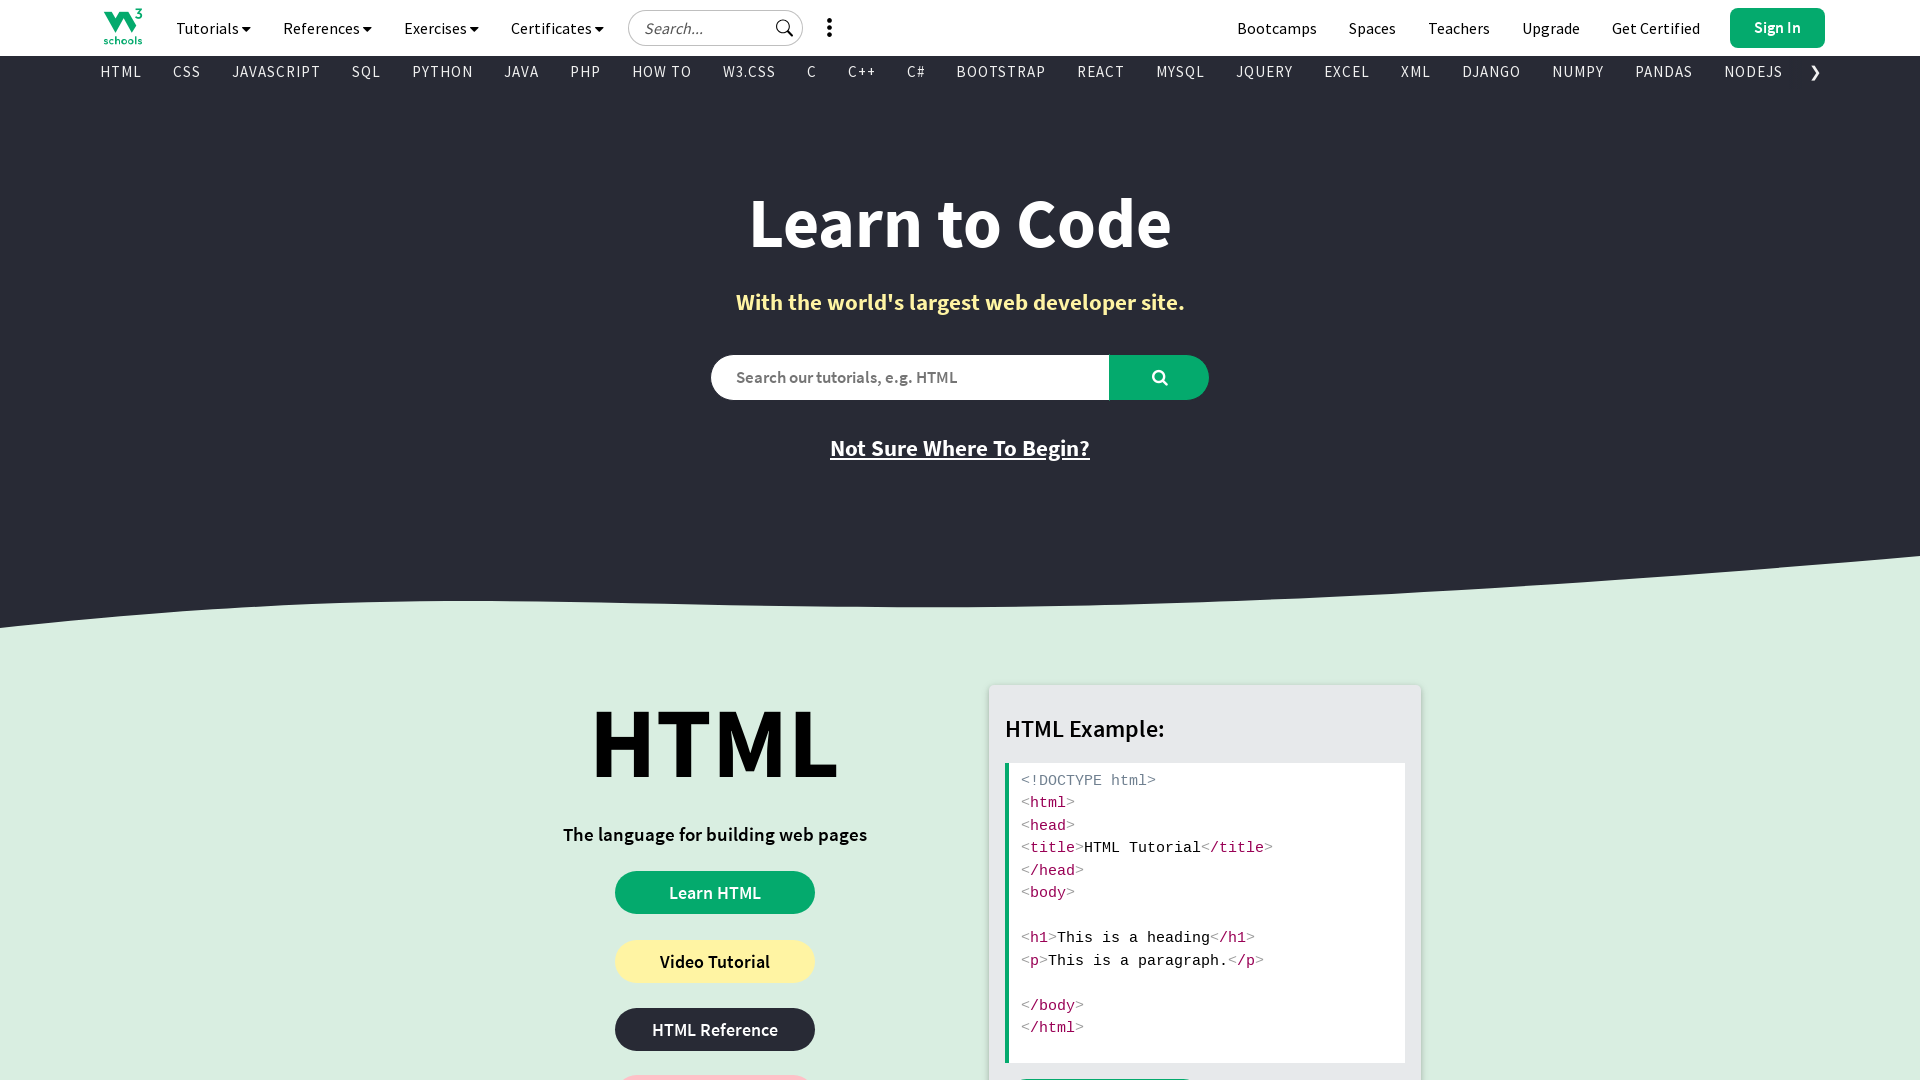

Navigated back in browser history
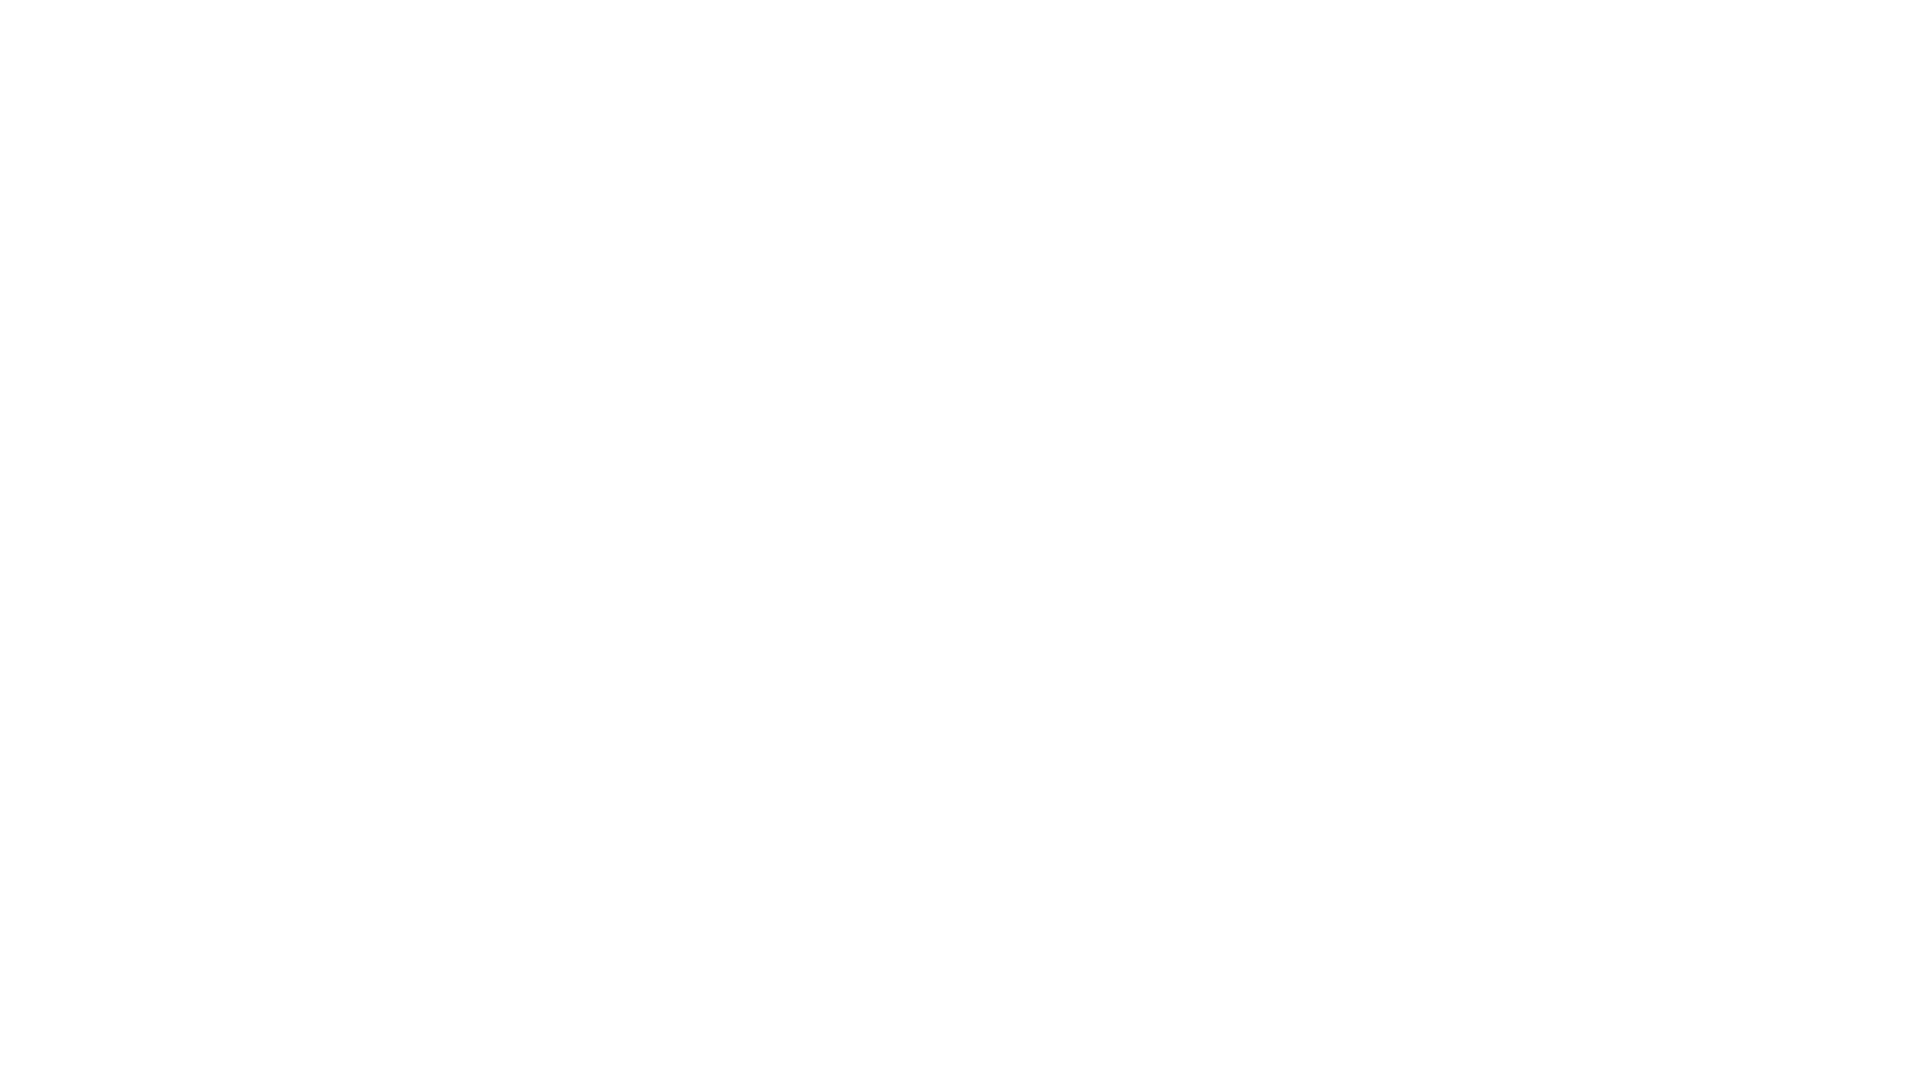

Waited for DOM content to load
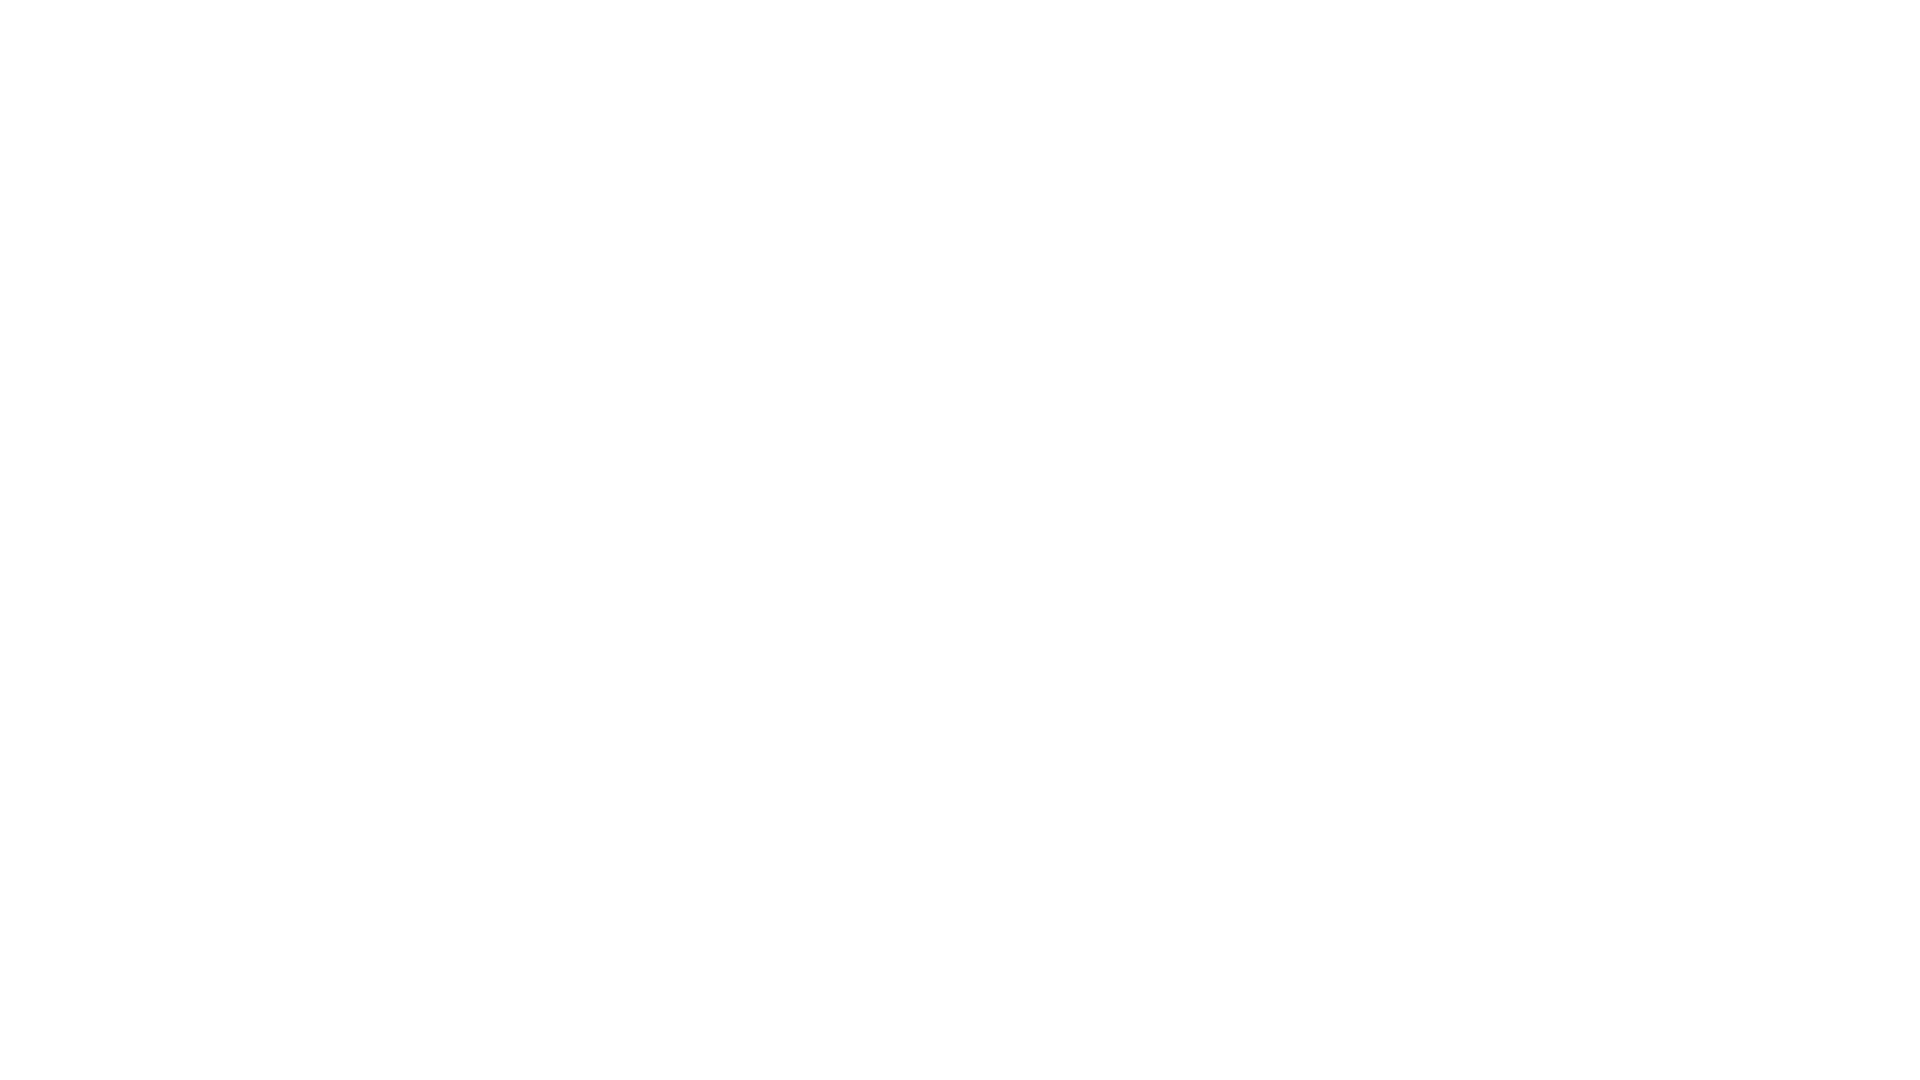

Navigated forward in browser history
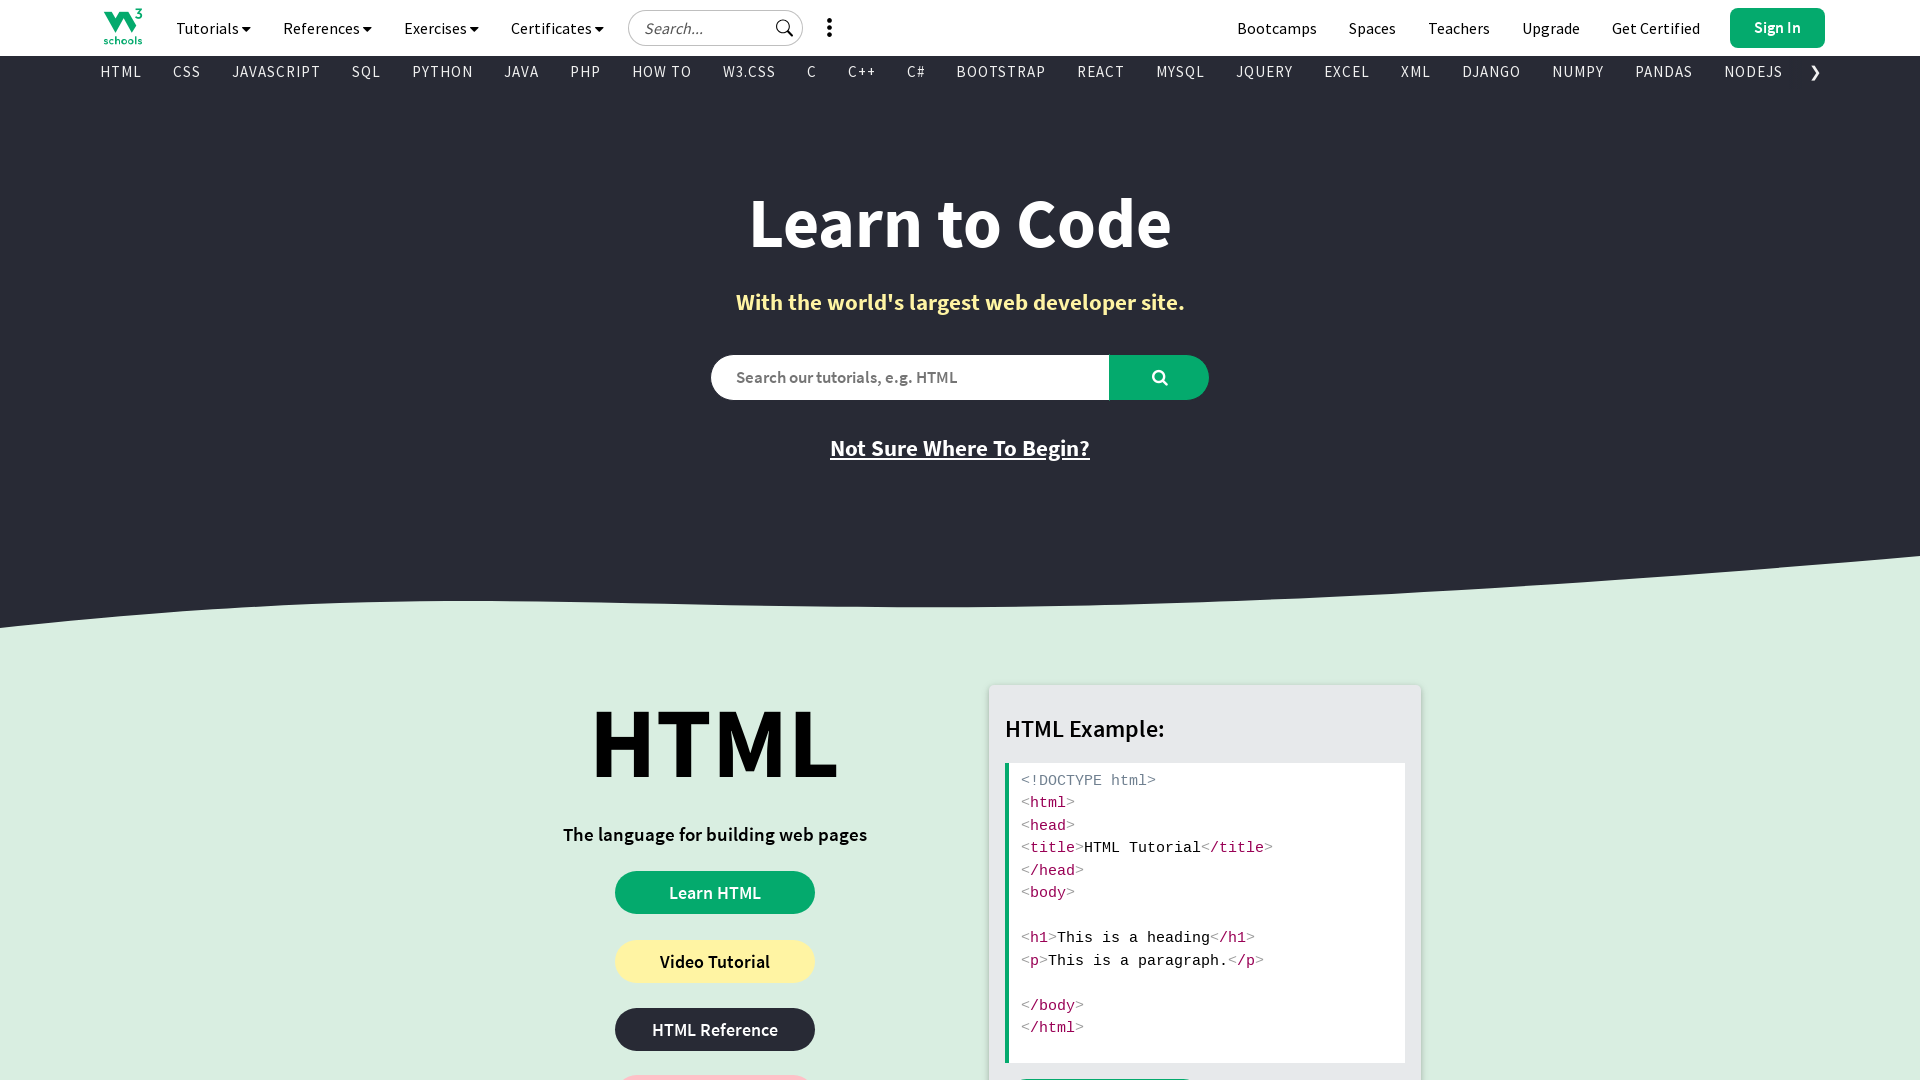

Waited for DOM content to load
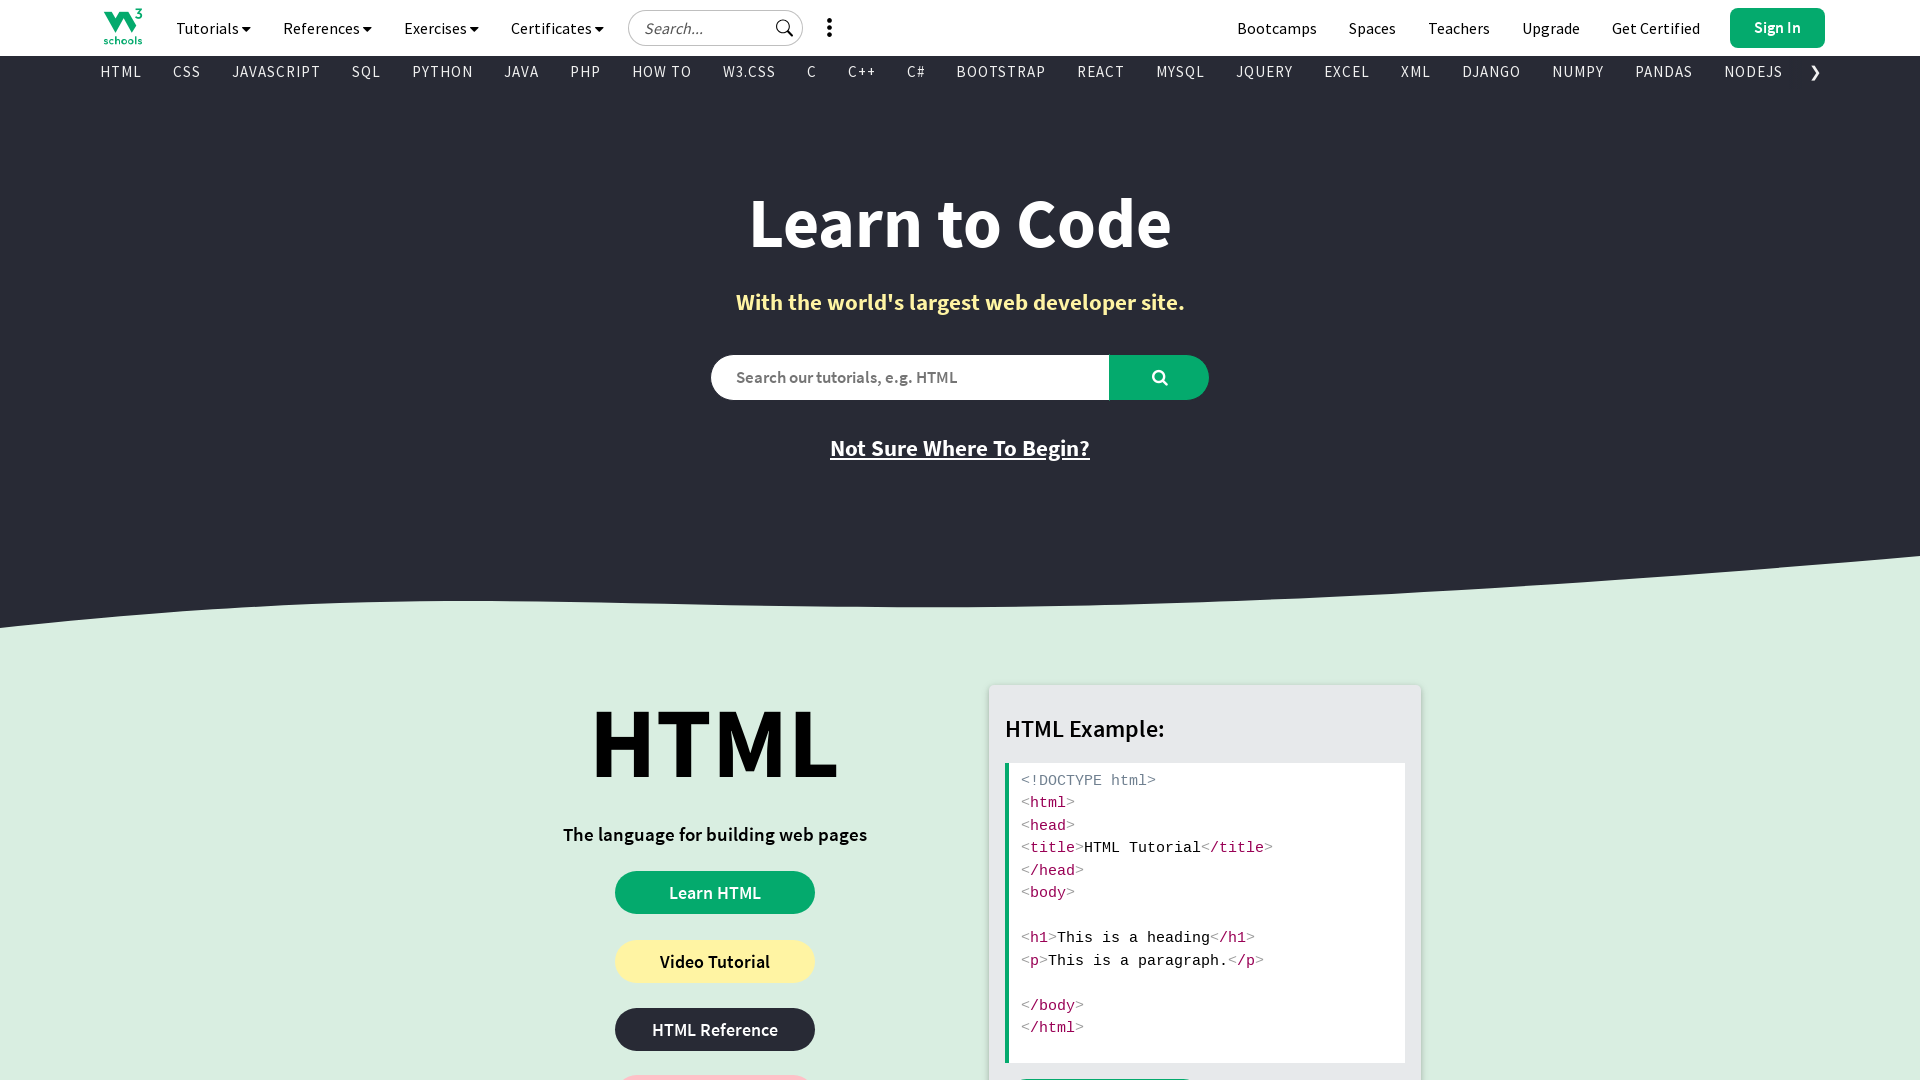

Refreshed the current page
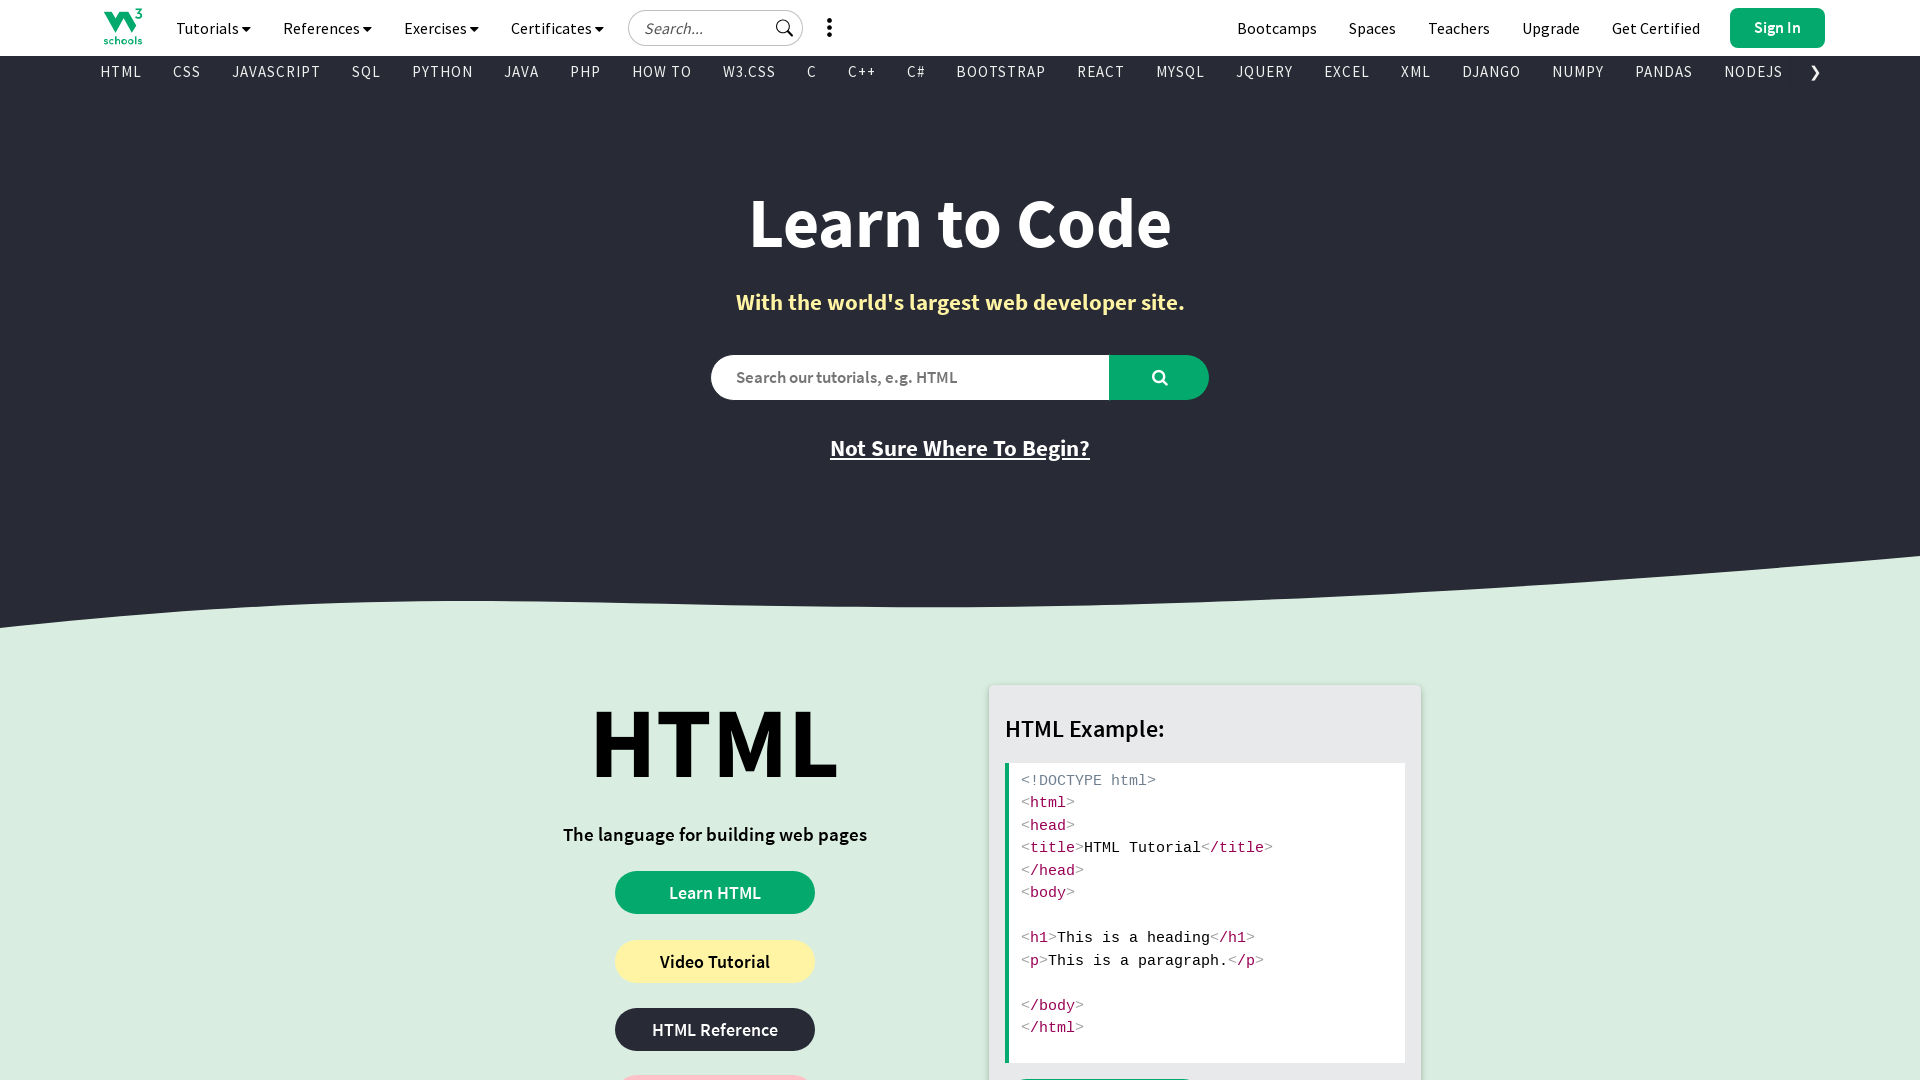

Navigated to W3Schools Java tutorial page
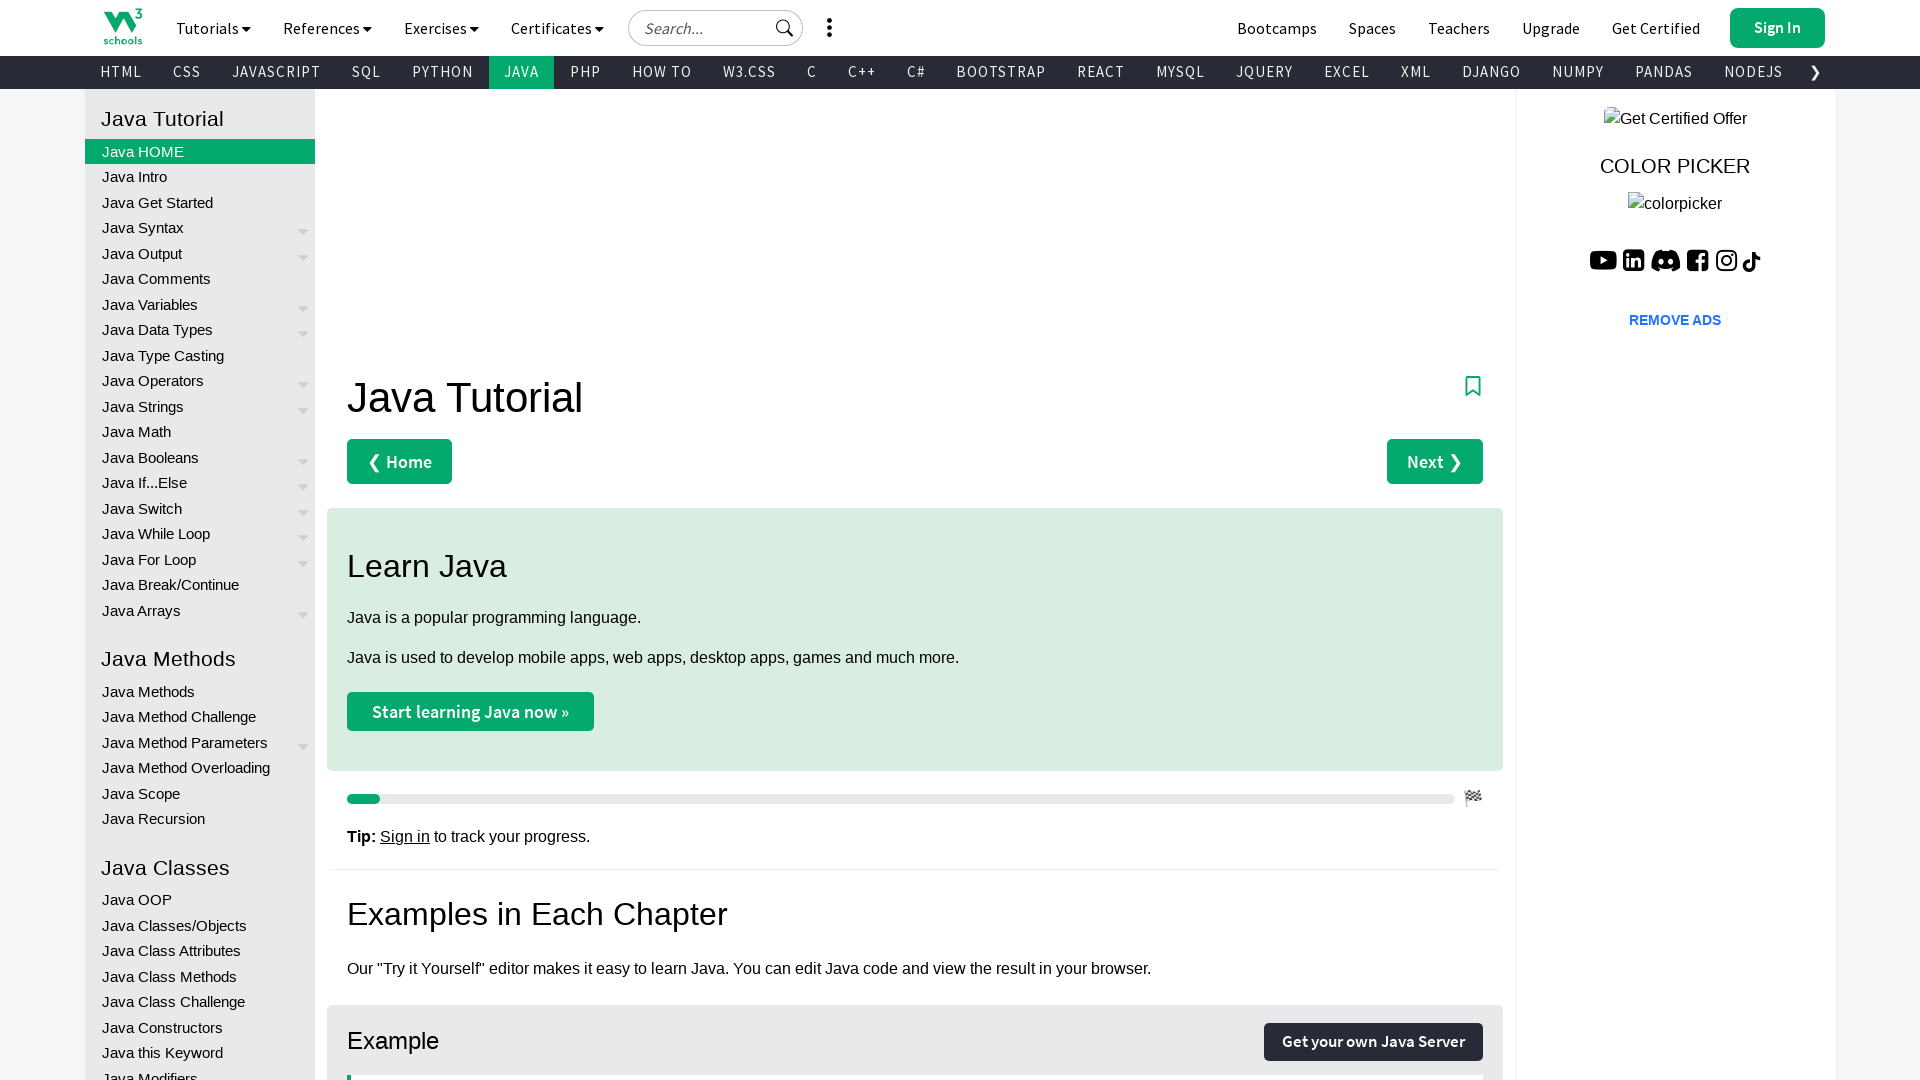

Retrieved page title: Java Tutorial
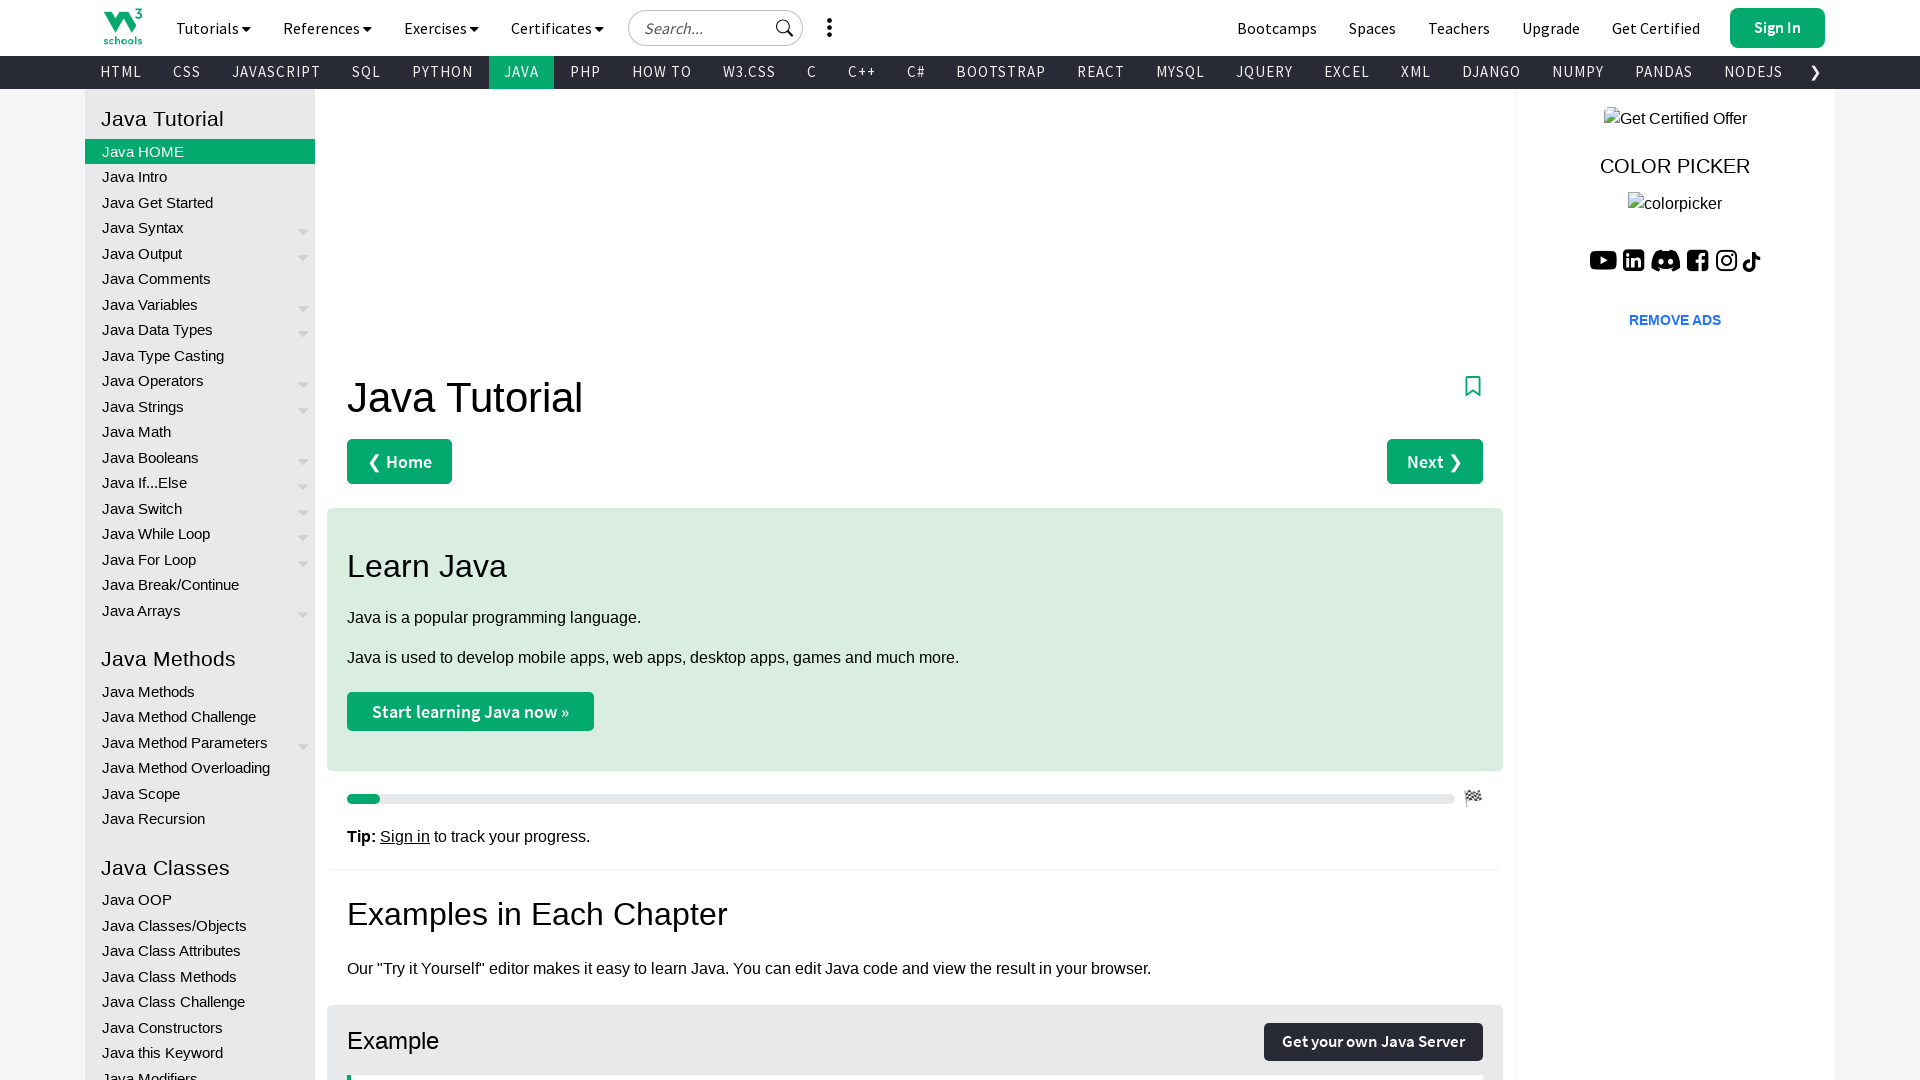

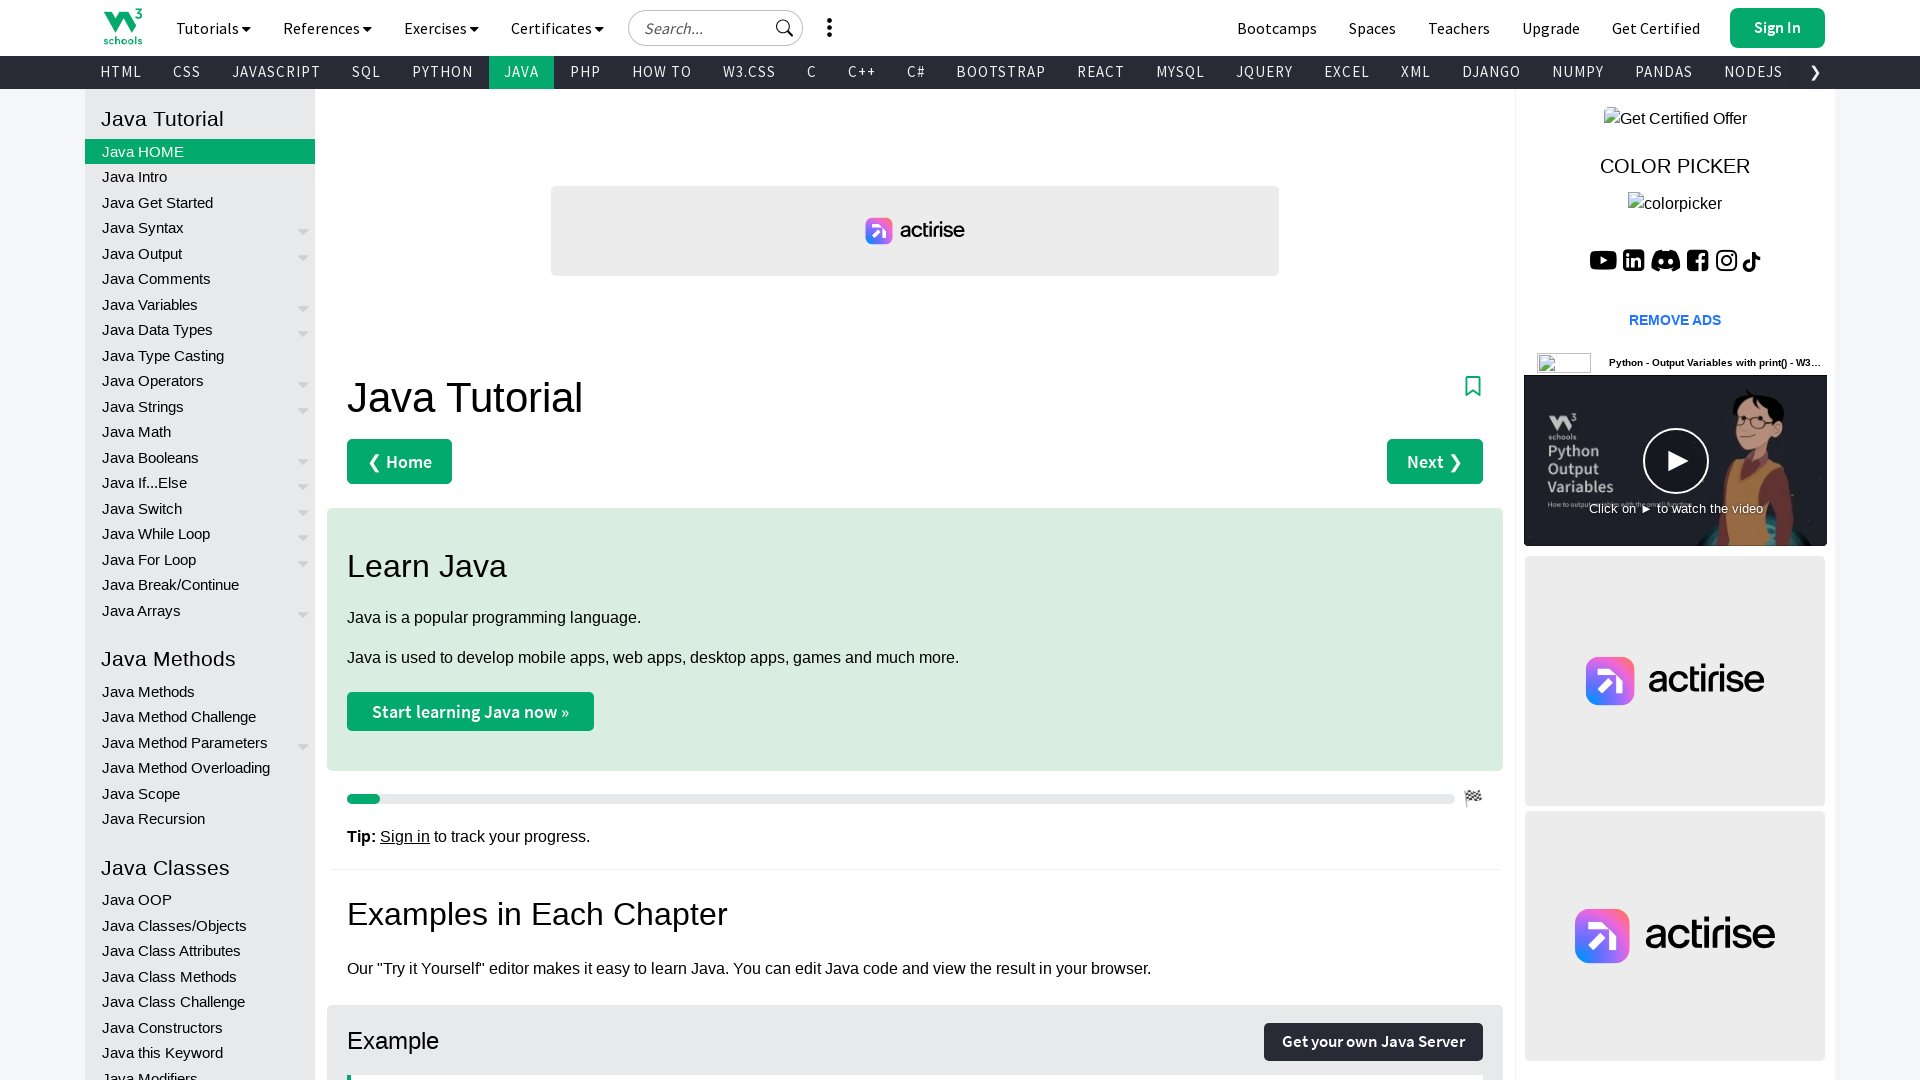